Tests a slow calculator by entering a delay value, then clicking calculator buttons (7 + 8 =) to perform an addition operation and waiting for the result.

Starting URL: https://bonigarcia.dev/selenium-webdriver-java/slow-calculator.html

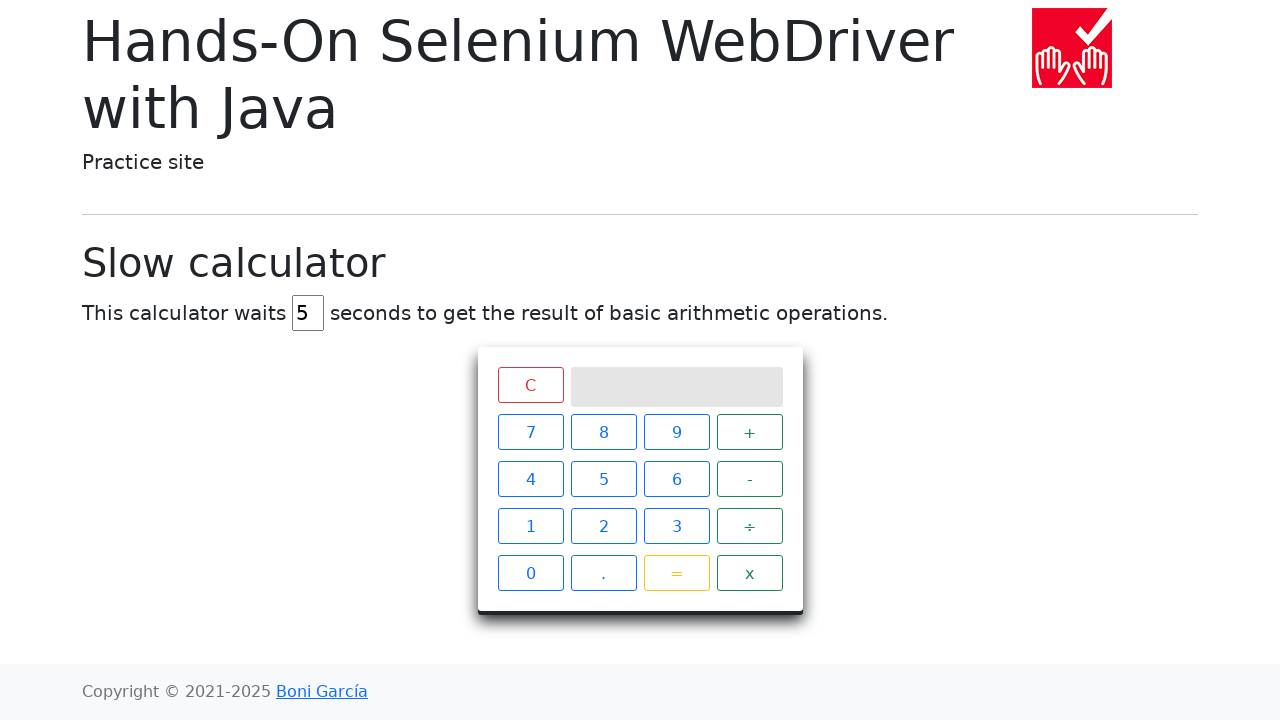

Cleared the delay field on #delay
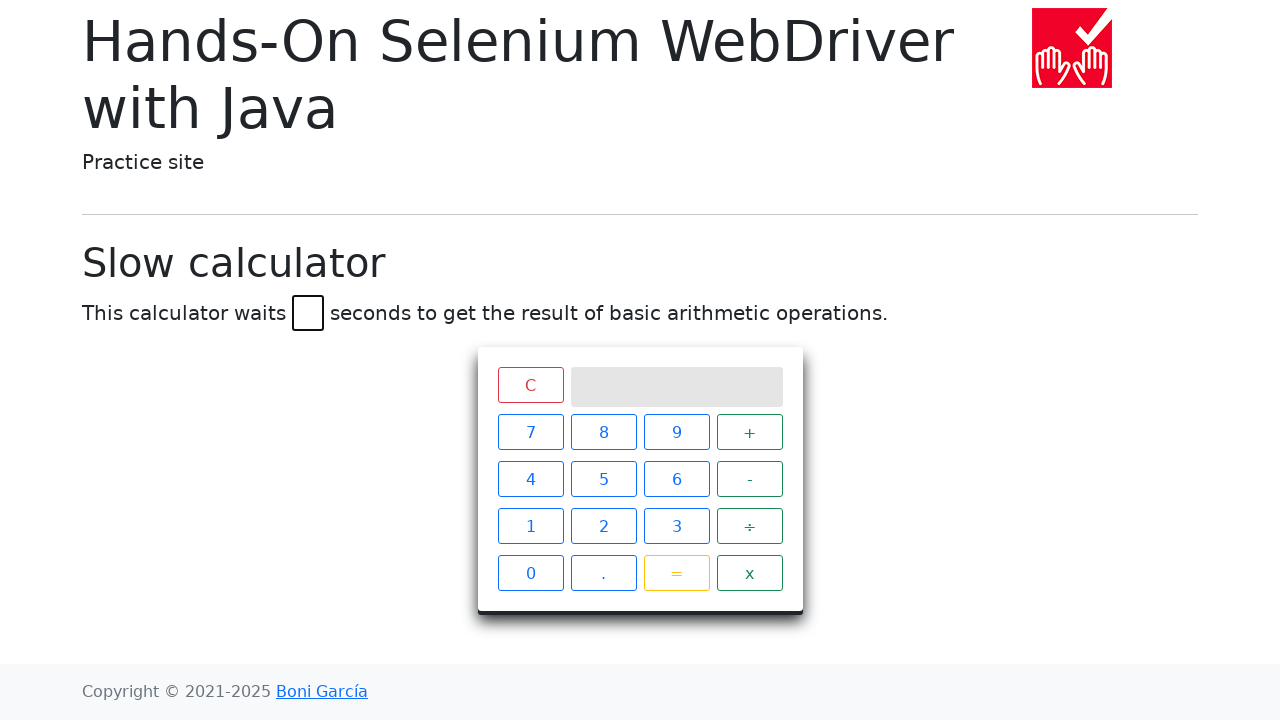

Entered delay value of 45 milliseconds on #delay
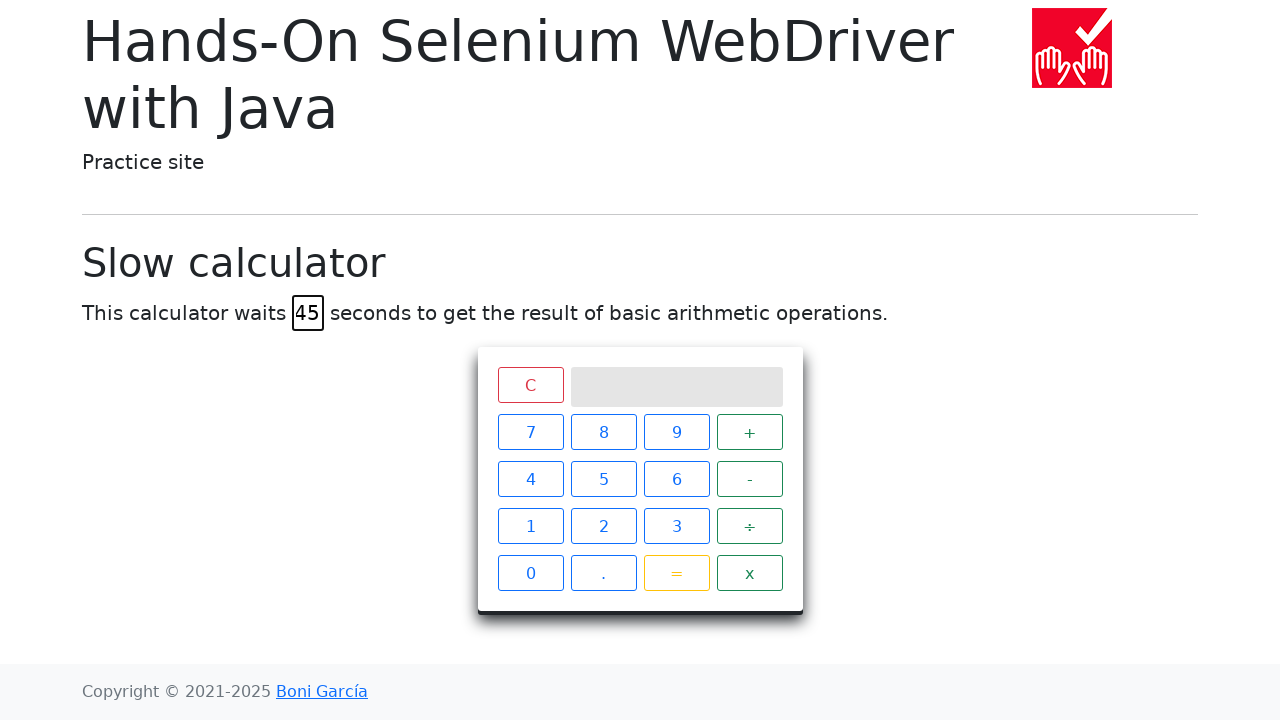

Clicked calculator button 7 at (530, 432) on xpath=//span[@class='btn btn-outline-primary' and text()='7']
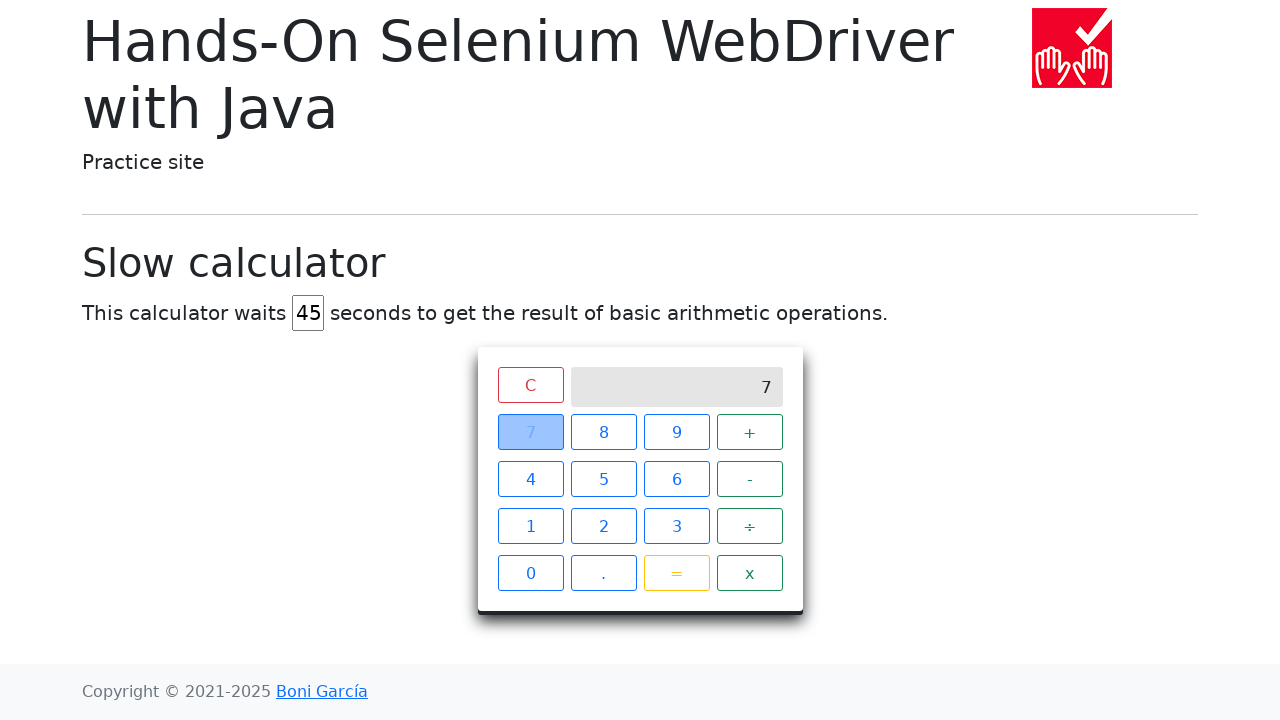

Clicked plus operator button at (750, 432) on xpath=//span[@class='operator btn btn-outline-success' and text()='+']
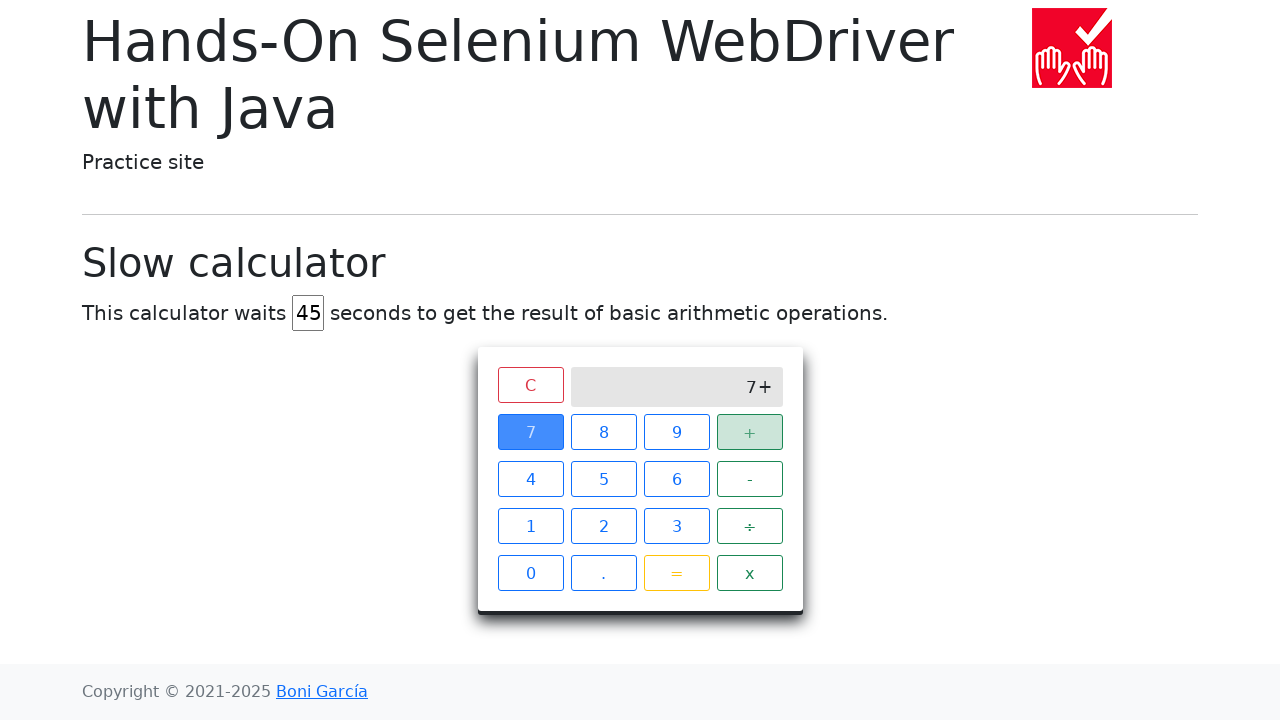

Clicked calculator button 8 at (604, 432) on xpath=//span[@class='btn btn-outline-primary' and text()='8']
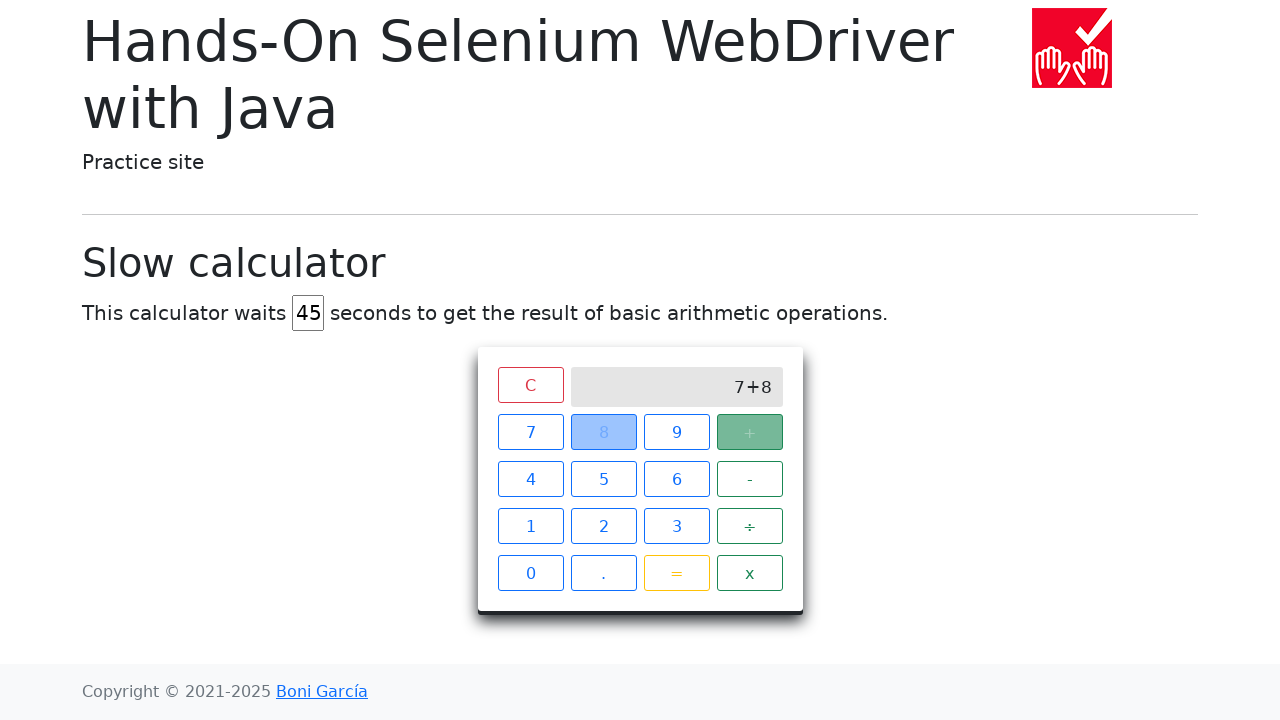

Clicked equals button to calculate result at (676, 573) on xpath=//span[@class='btn btn-outline-warning' and text()='=']
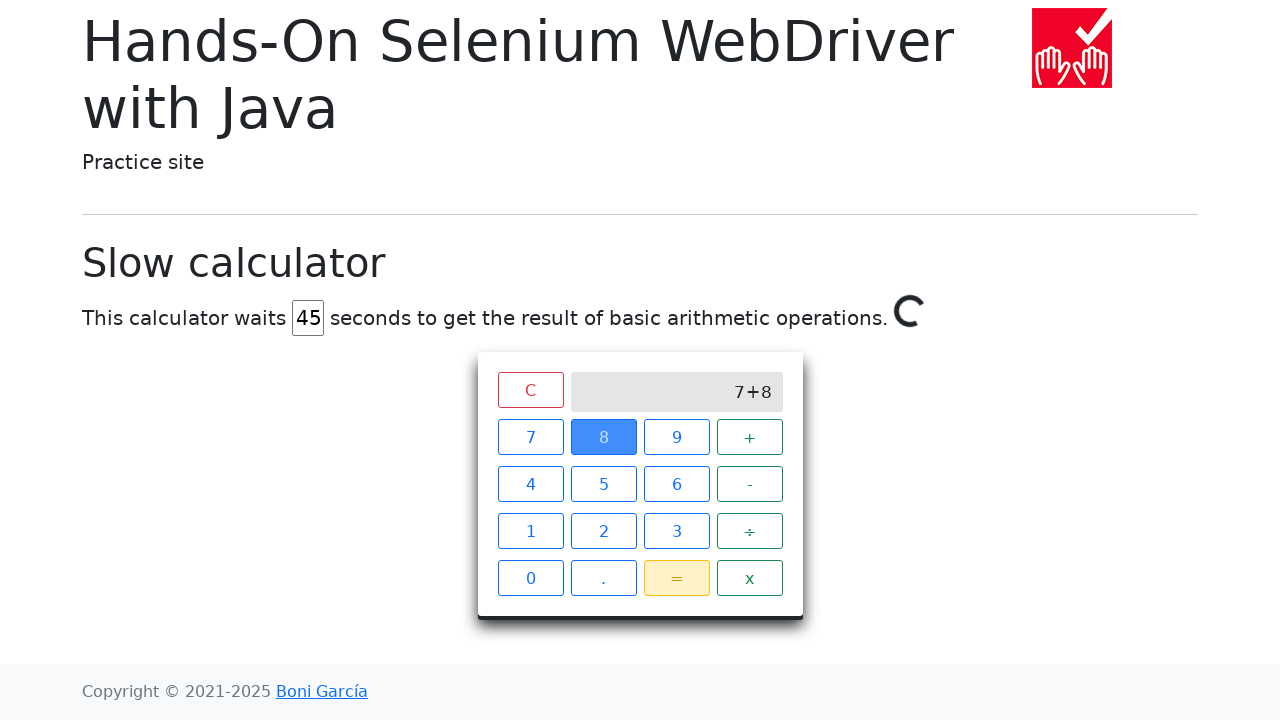

Waited for slow calculator to compute 7 + 8 = 15 result
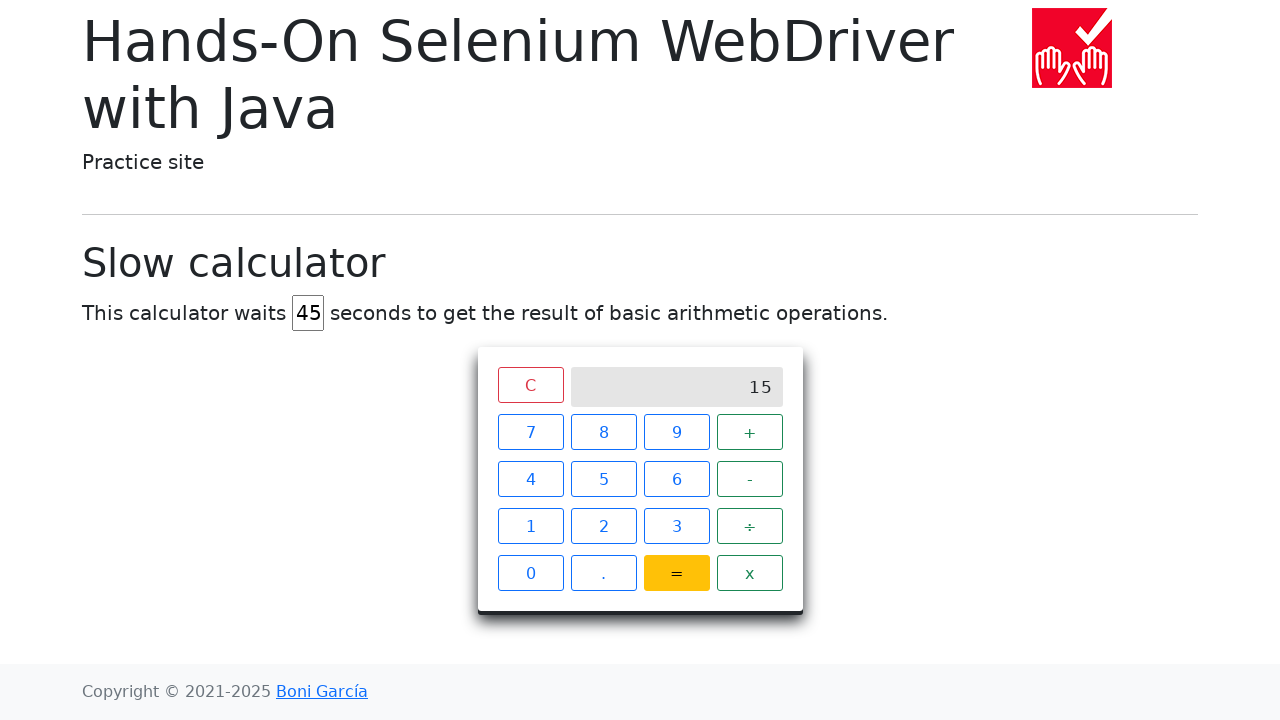

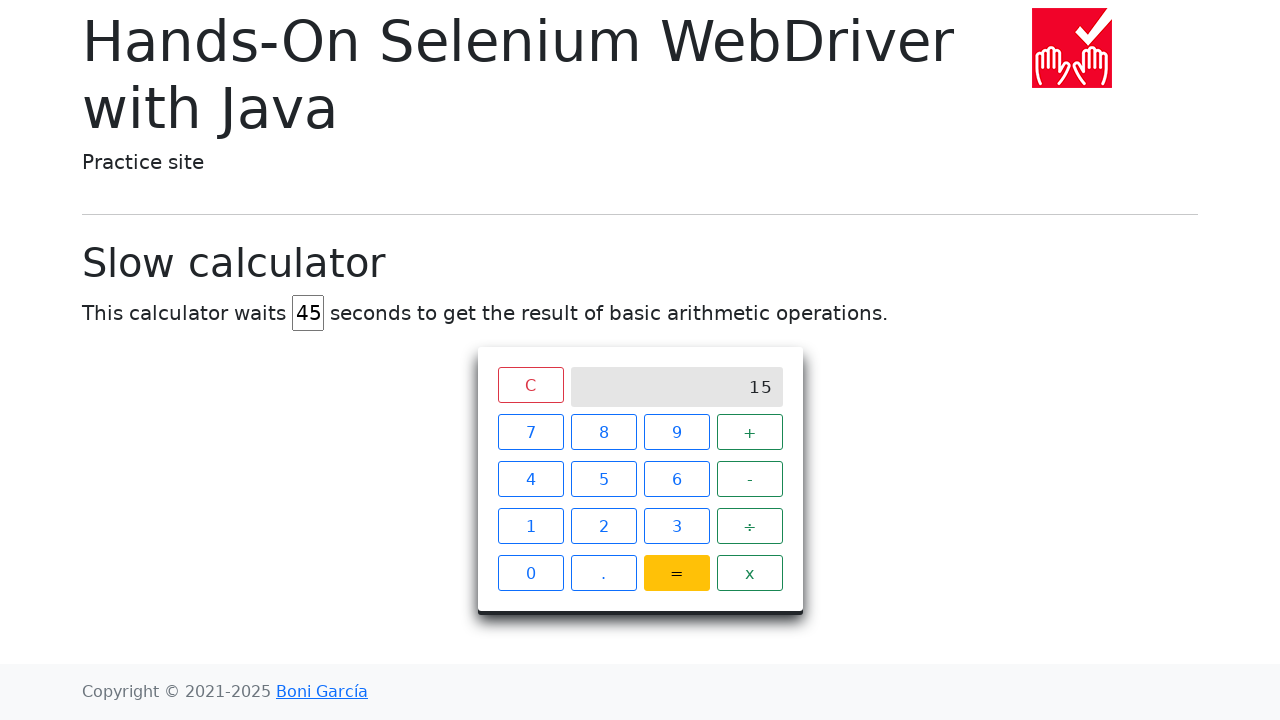